Tests mouse hover functionality by hovering over each main menu navigation item on a demo site to reveal dropdown menus or trigger hover effects.

Starting URL: https://www.globalsqa.com/demo-site/

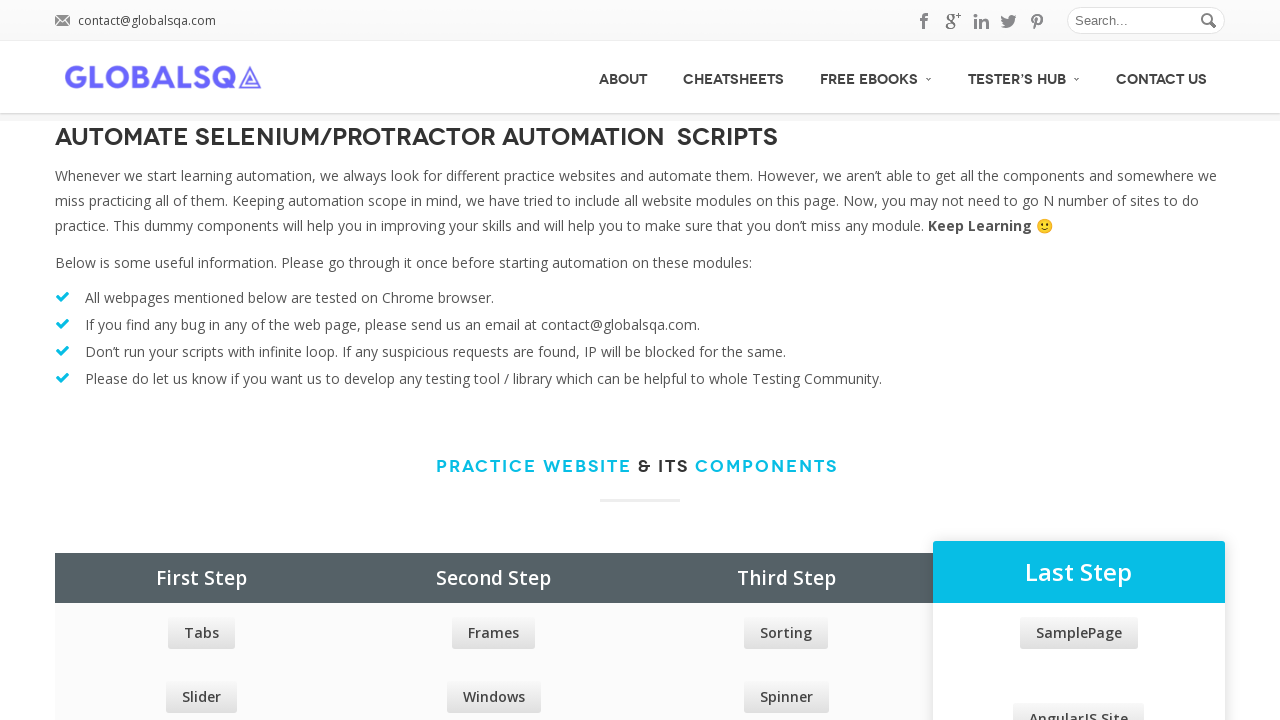

Waited for main menu selector to be visible
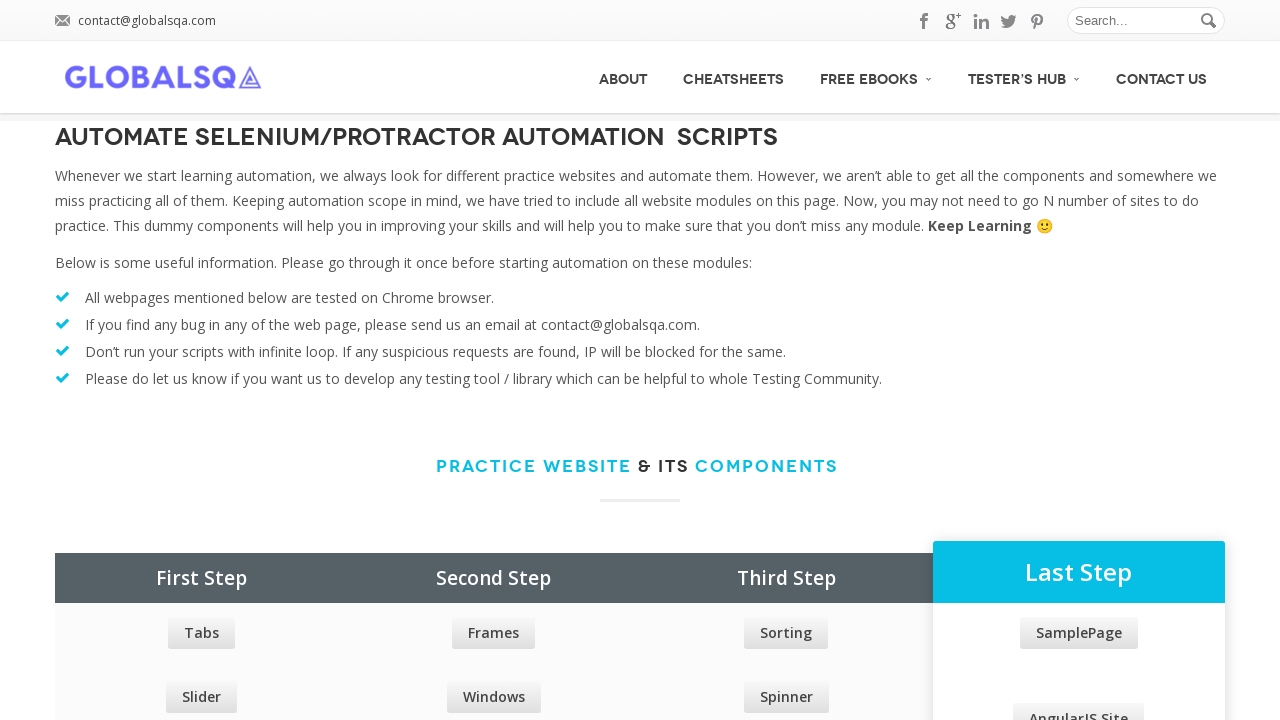

Located all main menu items
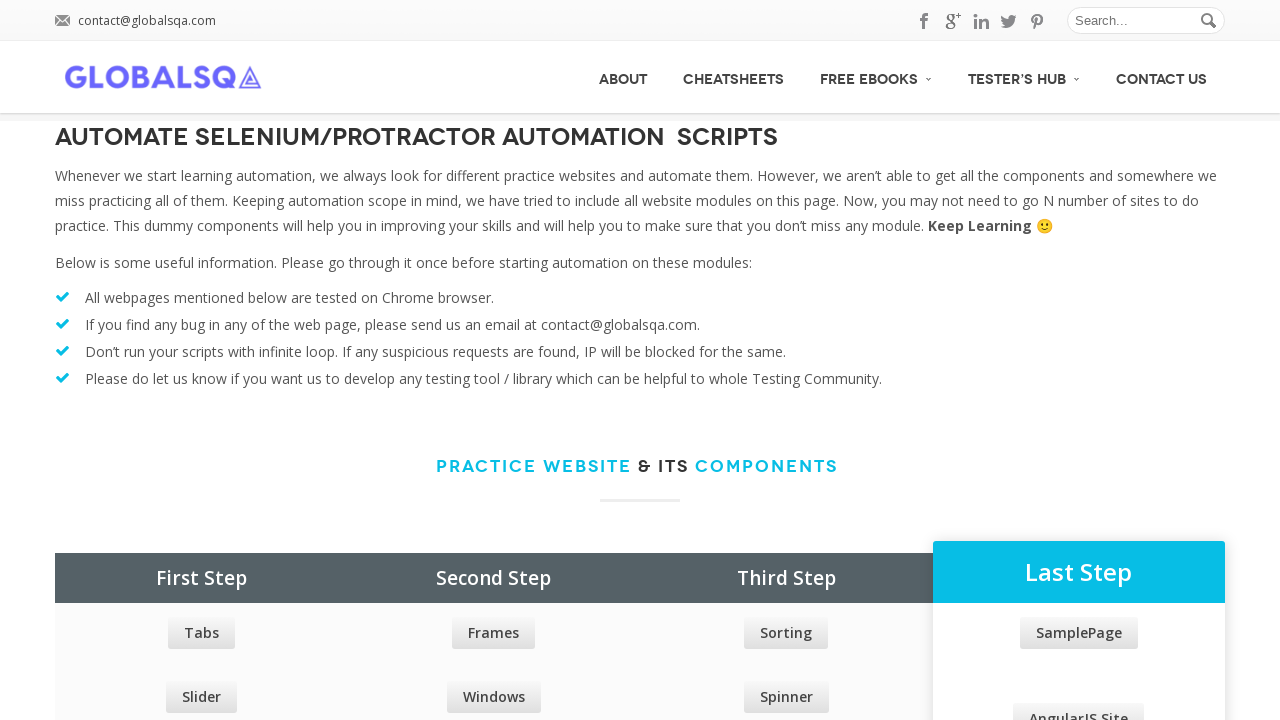

Main Menu option count: 5
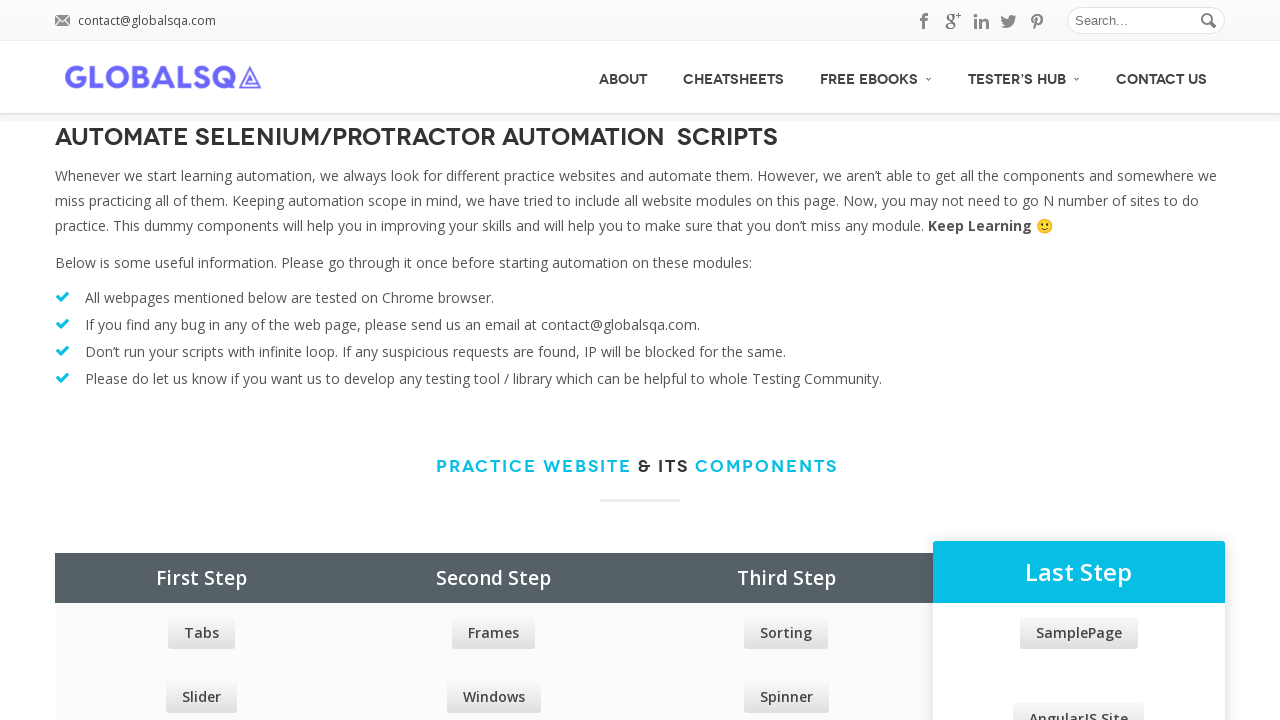

Hovered over menu item 1 of 5 at (623, 77) on xpath=//div[@id='menu']/ul/li/a >> nth=0
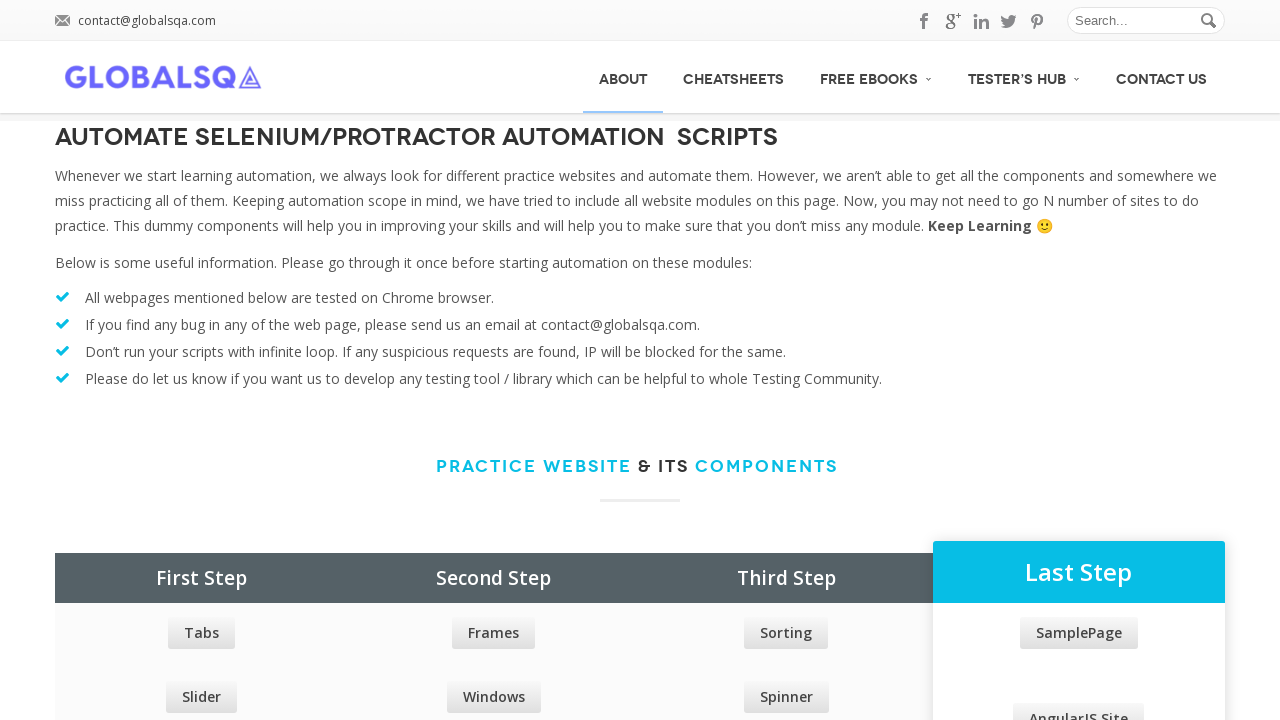

Waited 1000ms to observe hover effect on menu item 1
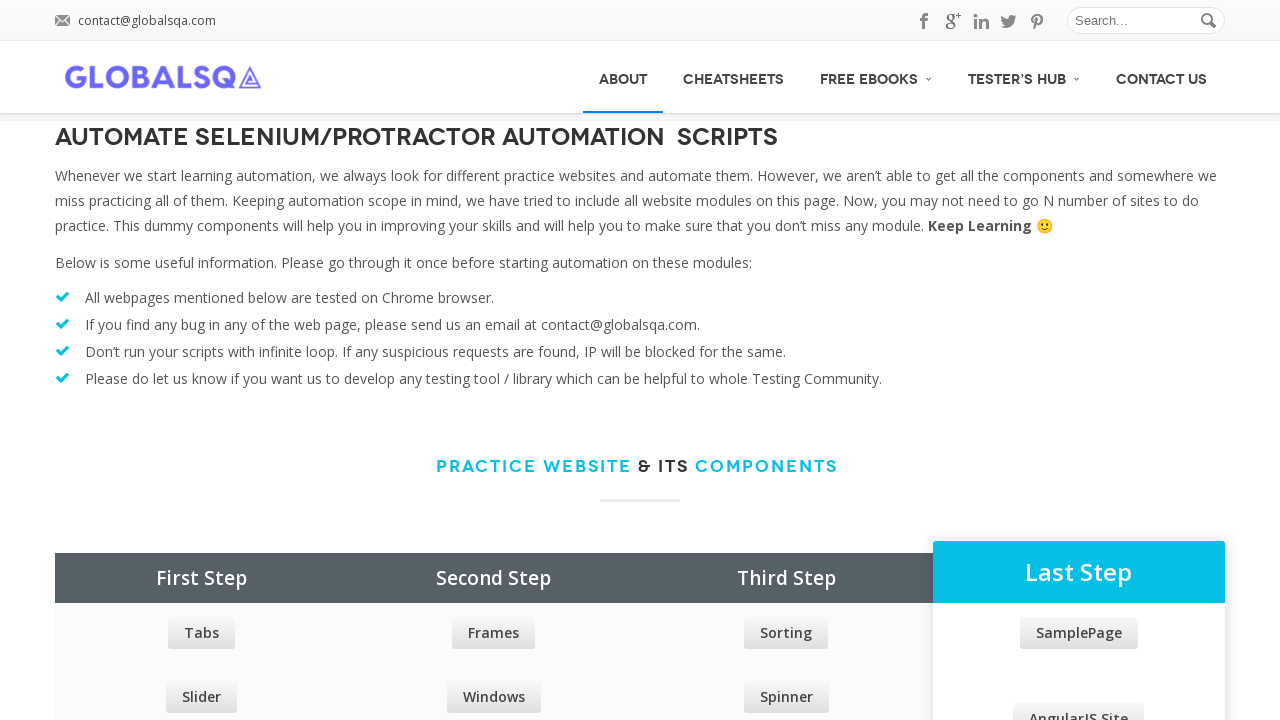

Hovered over menu item 2 of 5 at (734, 77) on xpath=//div[@id='menu']/ul/li/a >> nth=1
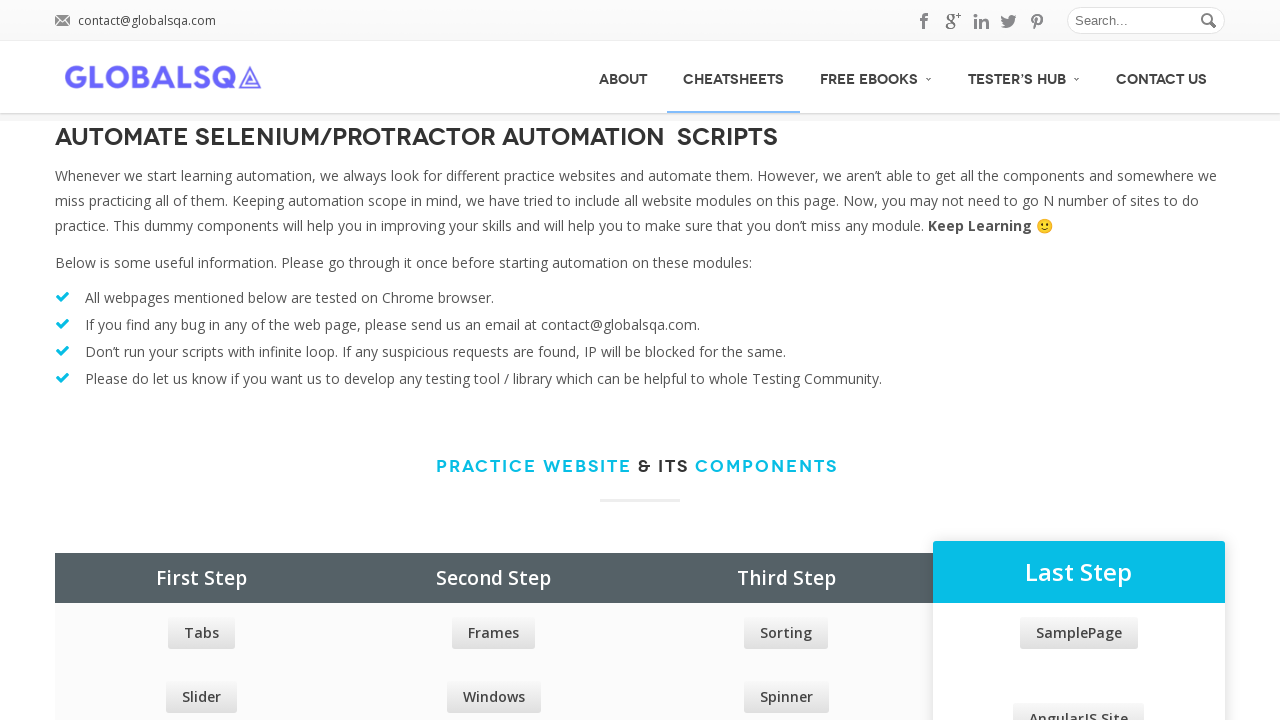

Waited 1000ms to observe hover effect on menu item 2
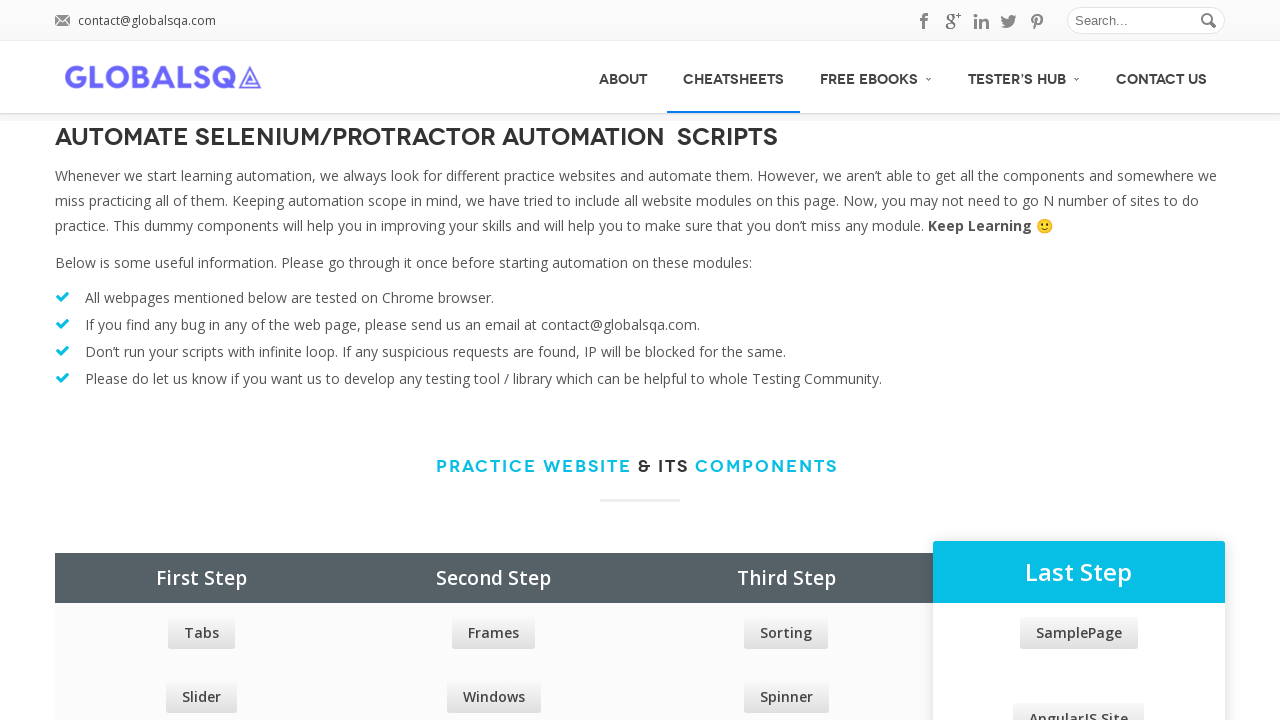

Hovered over menu item 3 of 5 at (876, 76) on xpath=//div[@id='menu']/ul/li/a >> nth=2
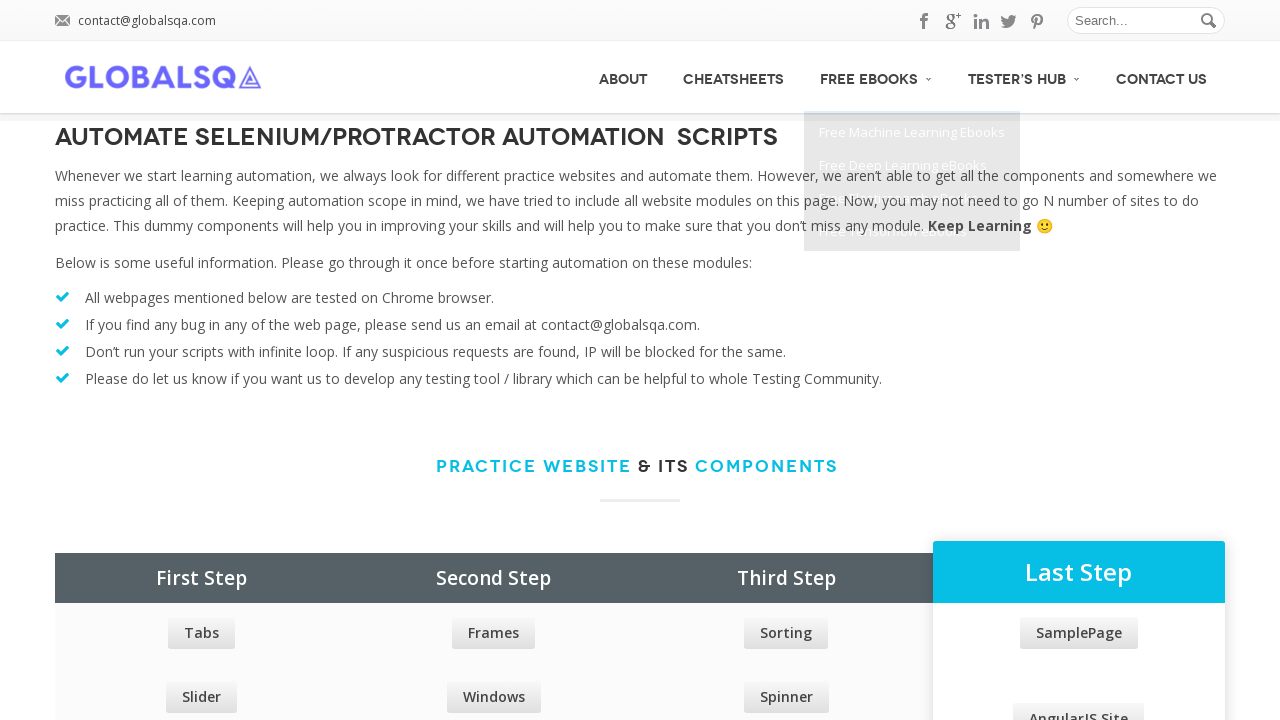

Waited 1000ms to observe hover effect on menu item 3
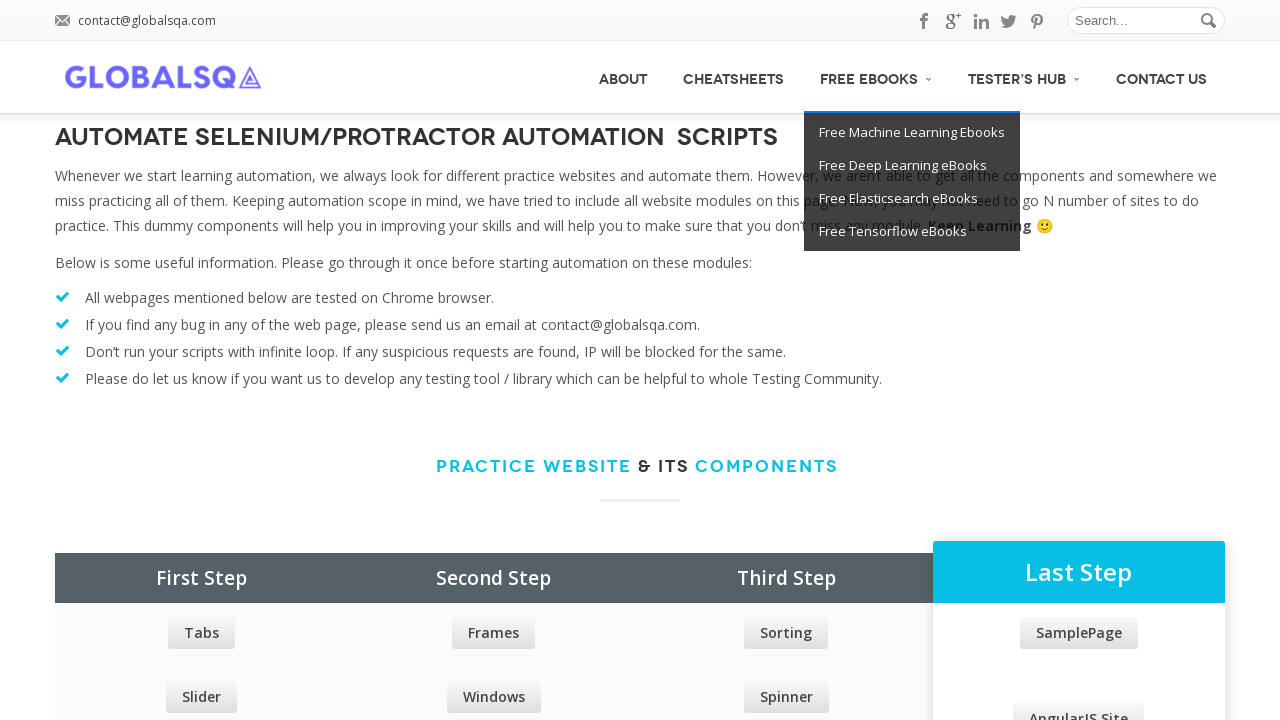

Hovered over menu item 4 of 5 at (1024, 76) on xpath=//div[@id='menu']/ul/li/a >> nth=3
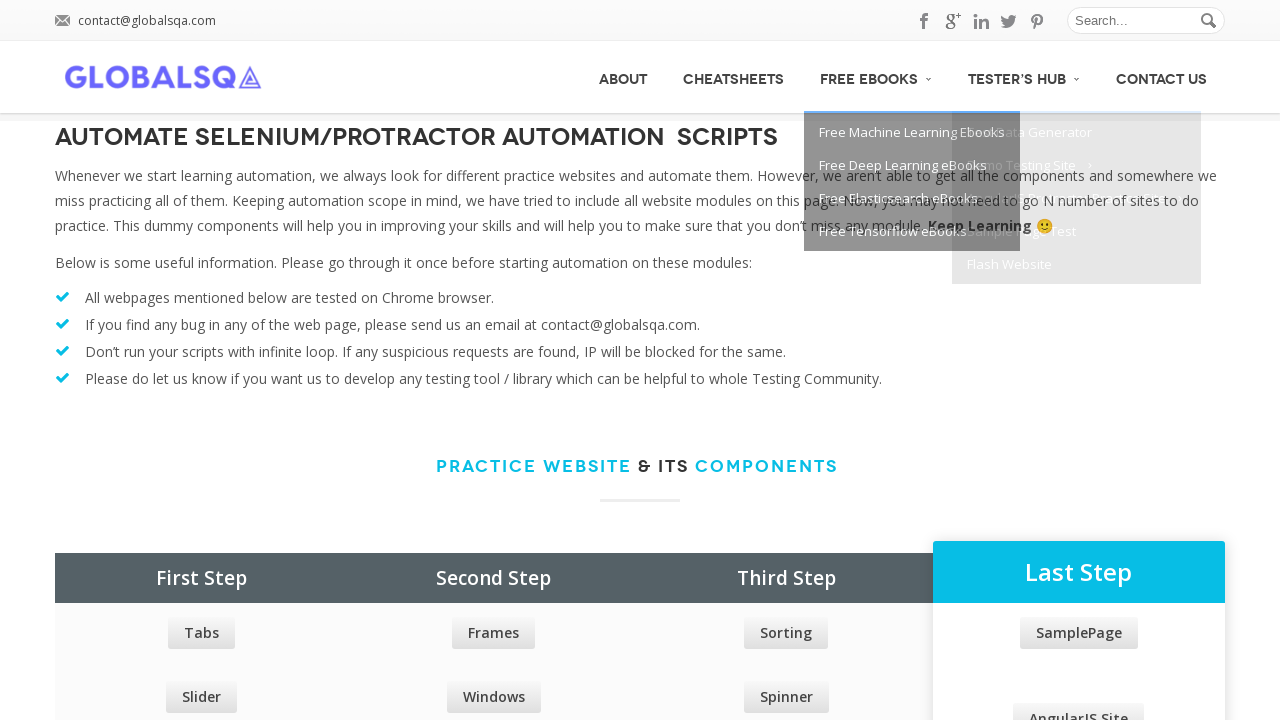

Waited 1000ms to observe hover effect on menu item 4
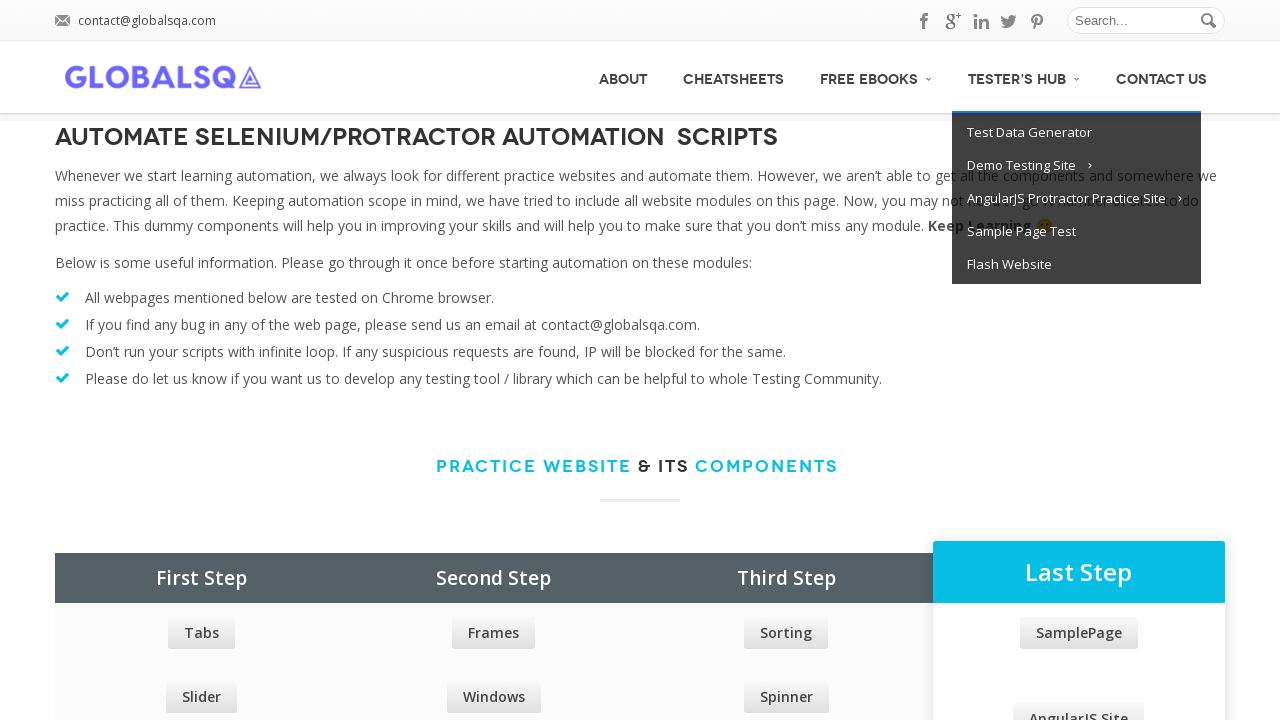

Hovered over menu item 5 of 5 at (1162, 77) on xpath=//div[@id='menu']/ul/li/a >> nth=4
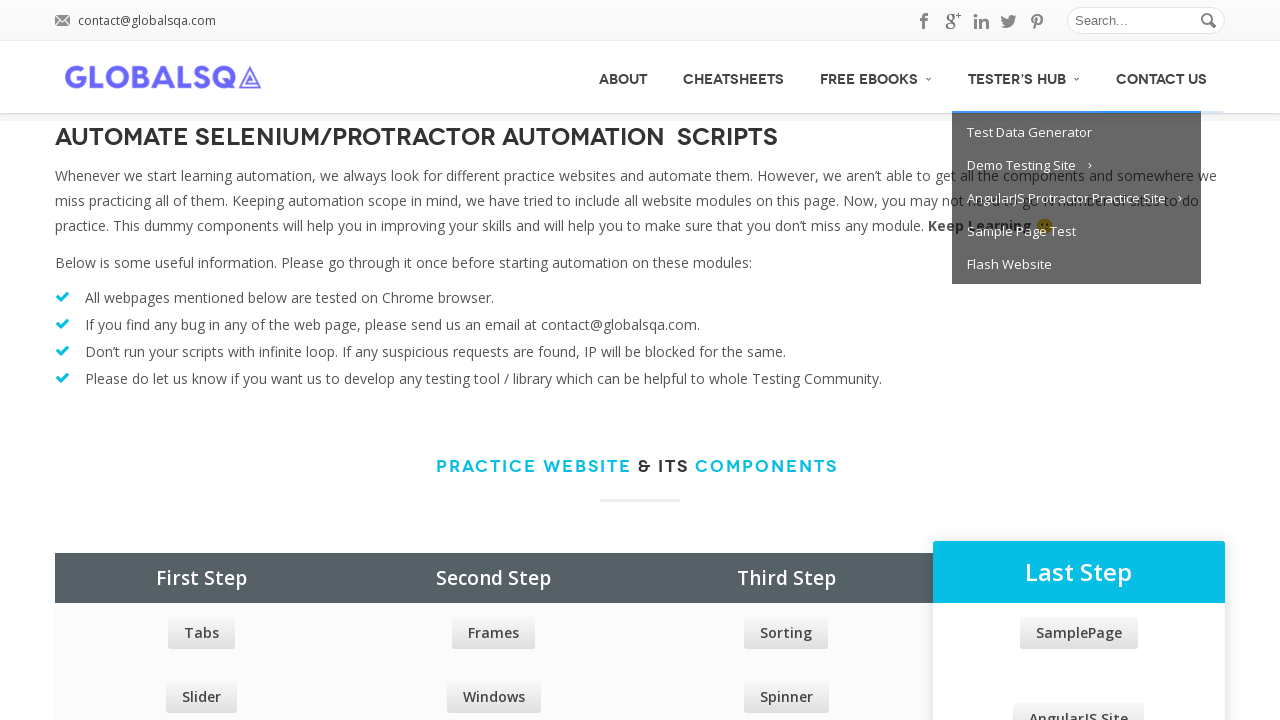

Waited 1000ms to observe hover effect on menu item 5
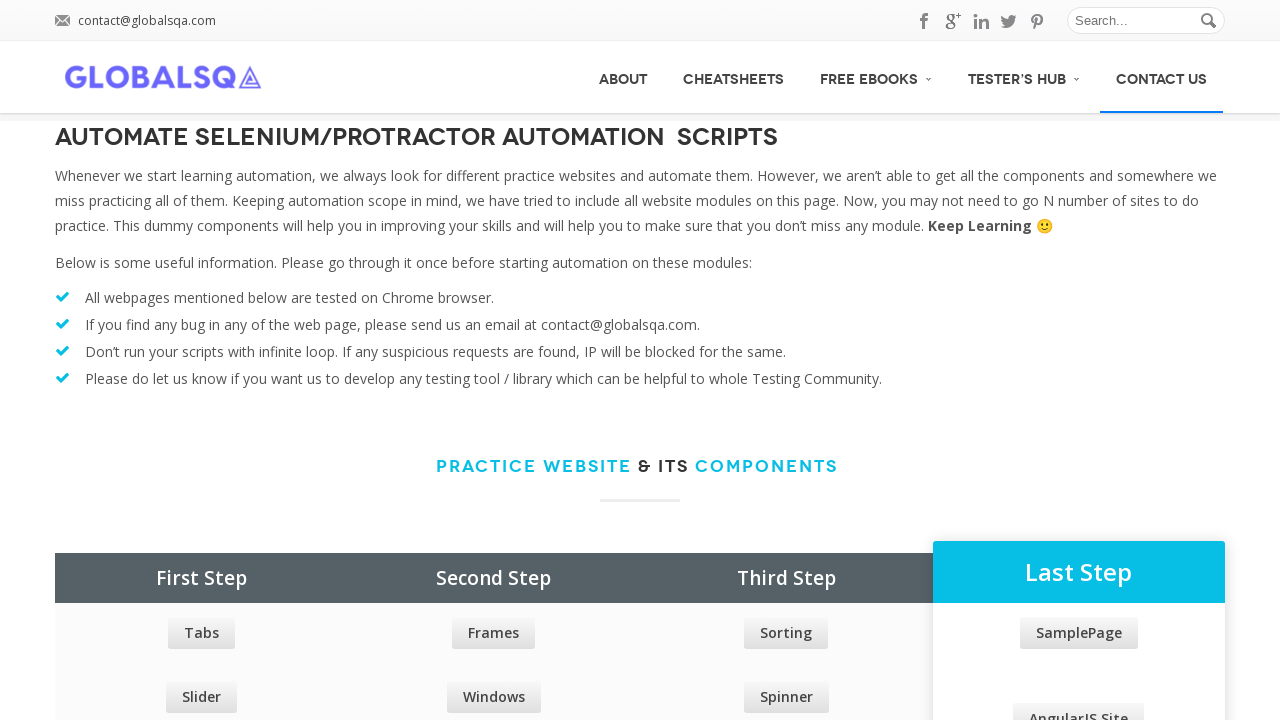

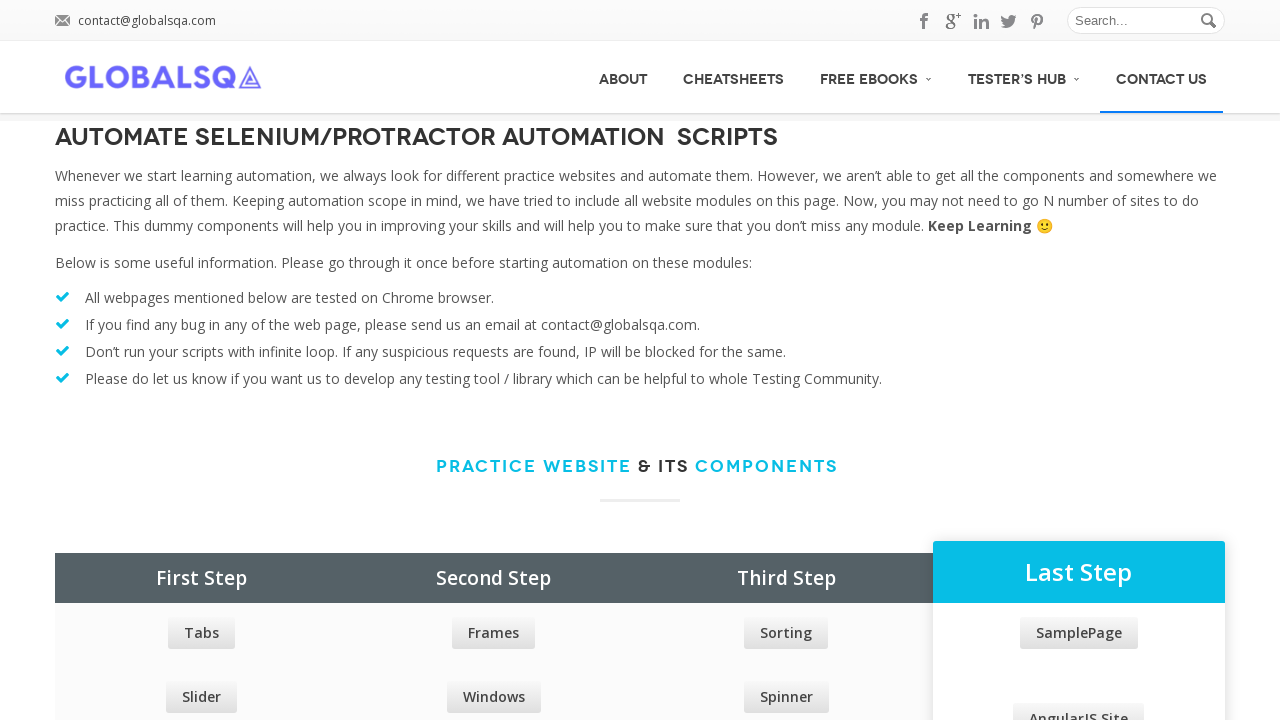